Tests JavaScript confirmation alert handling by clicking a button to trigger the alert, accepting it, and verifying the result message displays "You clicked: Ok".

Starting URL: http://the-internet.herokuapp.com/javascript_alerts

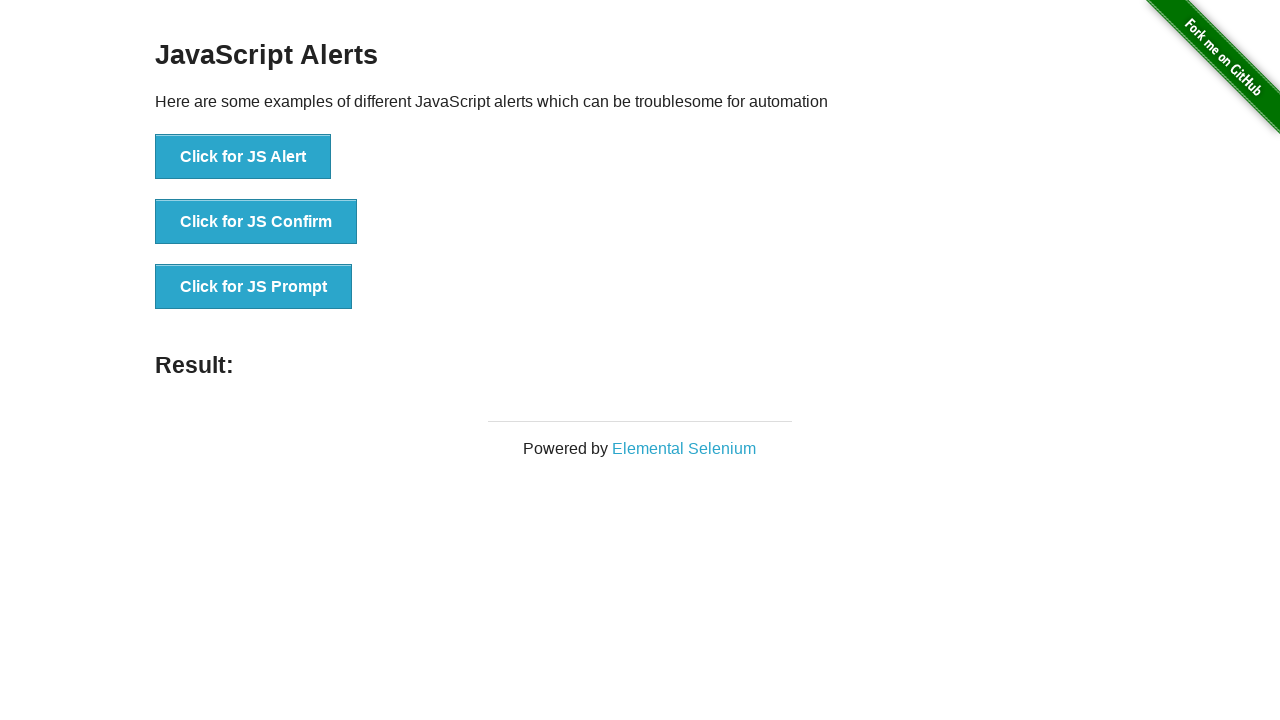

Clicked second button to trigger JavaScript confirmation alert at (256, 222) on ul > li:nth-child(2) > button
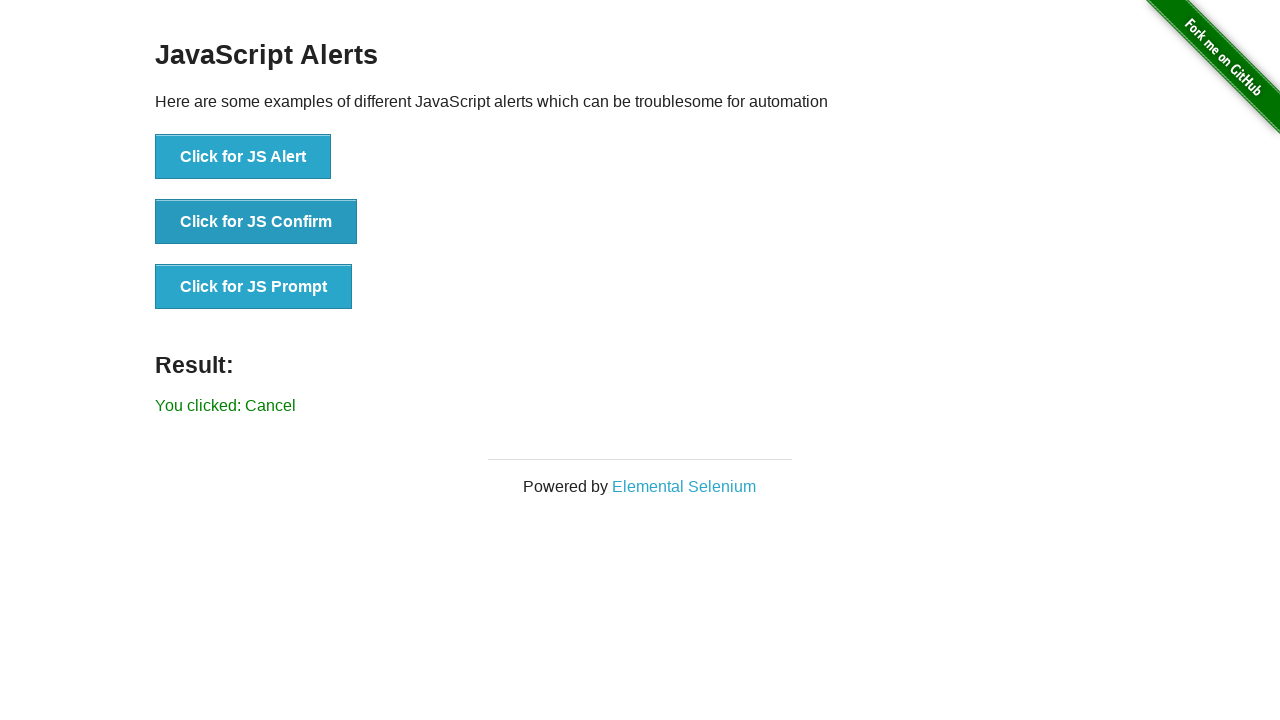

Set up dialog handler to accept confirmation alerts
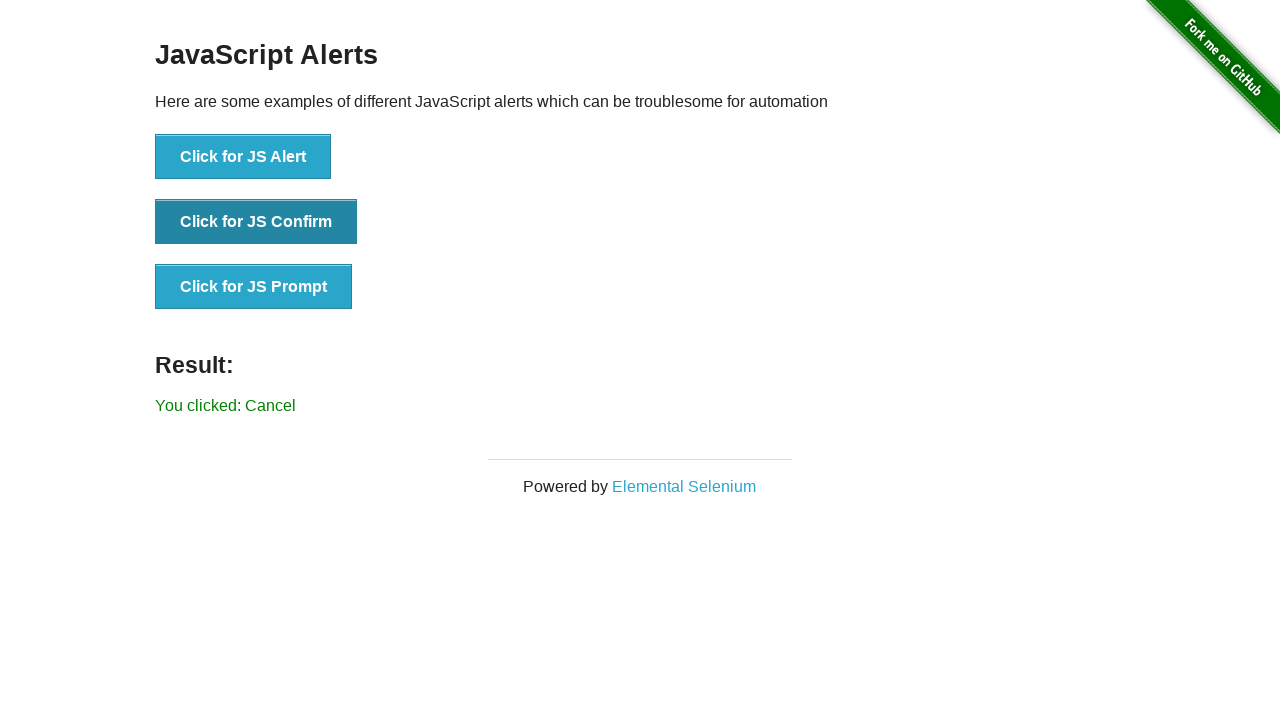

Configured once dialog handler to accept the next alert
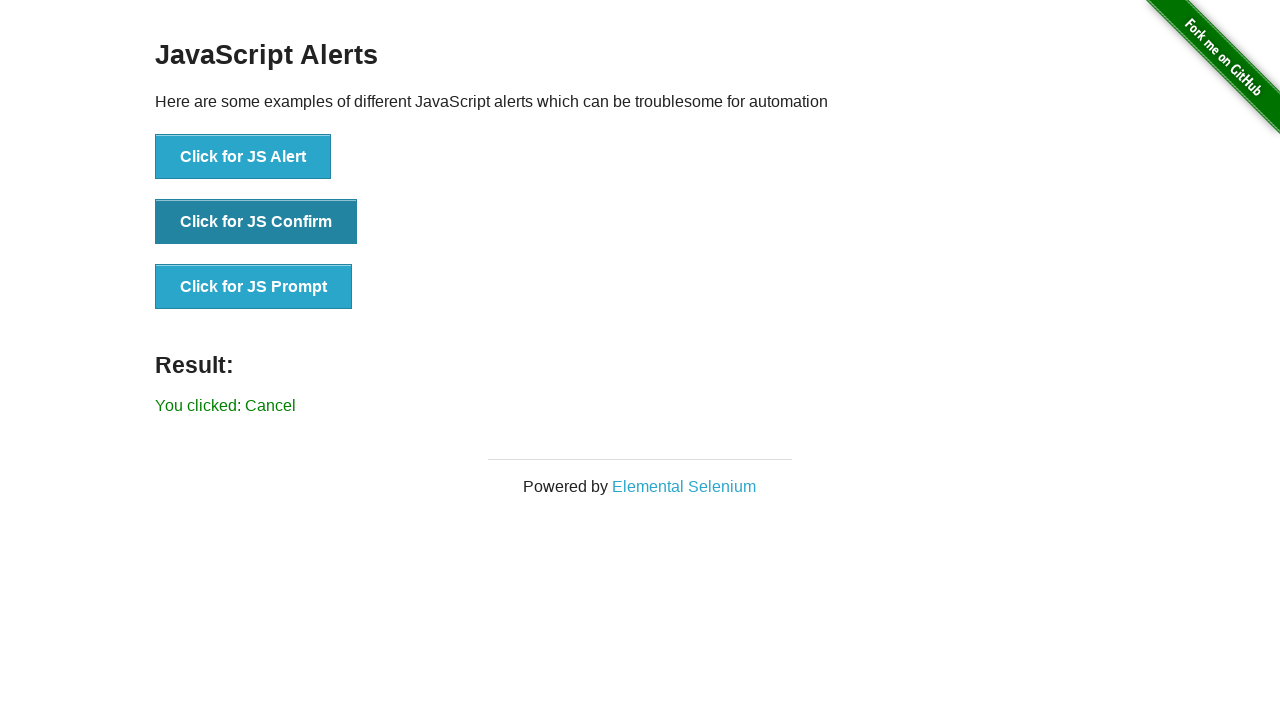

Clicked second button again to trigger alert with handler ready at (256, 222) on ul > li:nth-child(2) > button
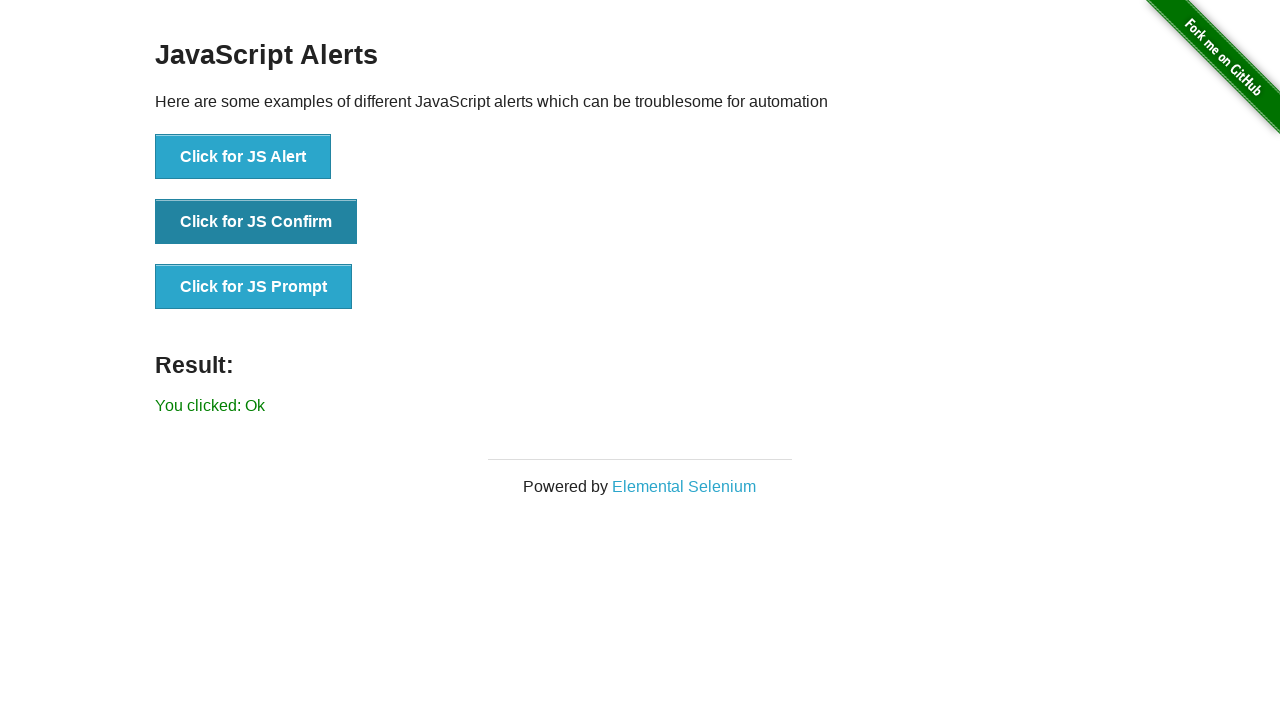

Result message element appeared on page
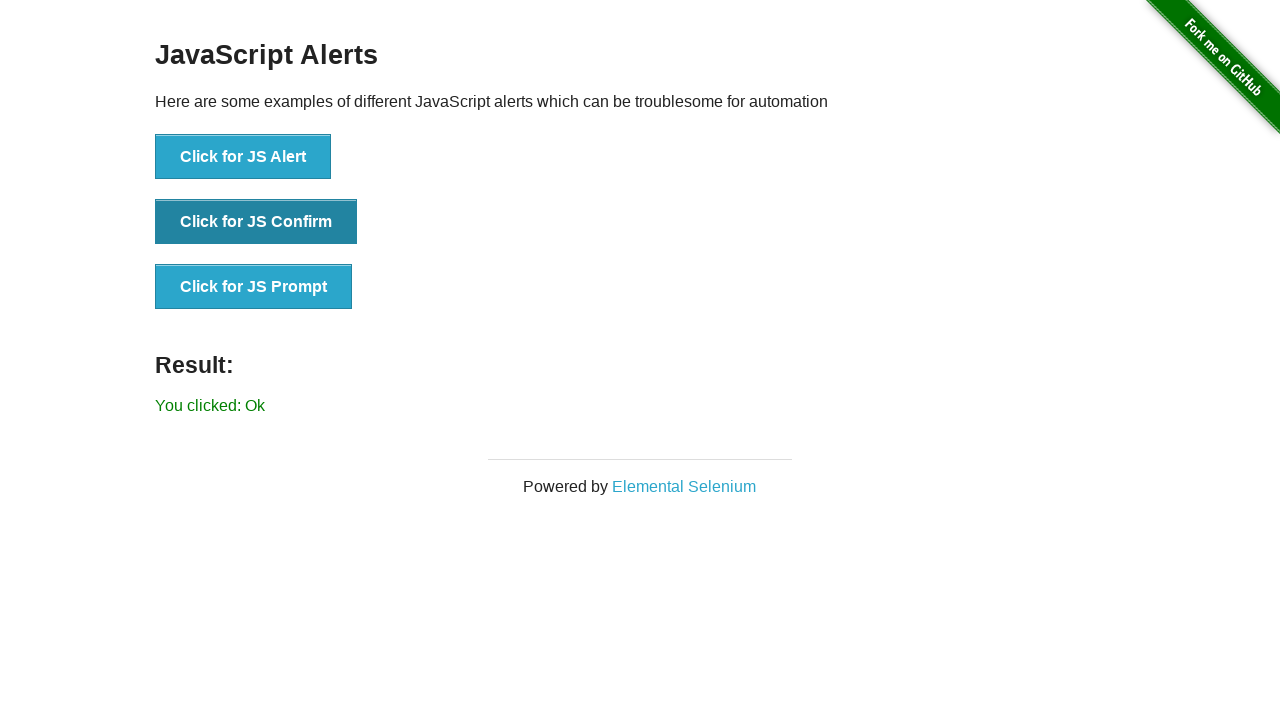

Retrieved result message text content
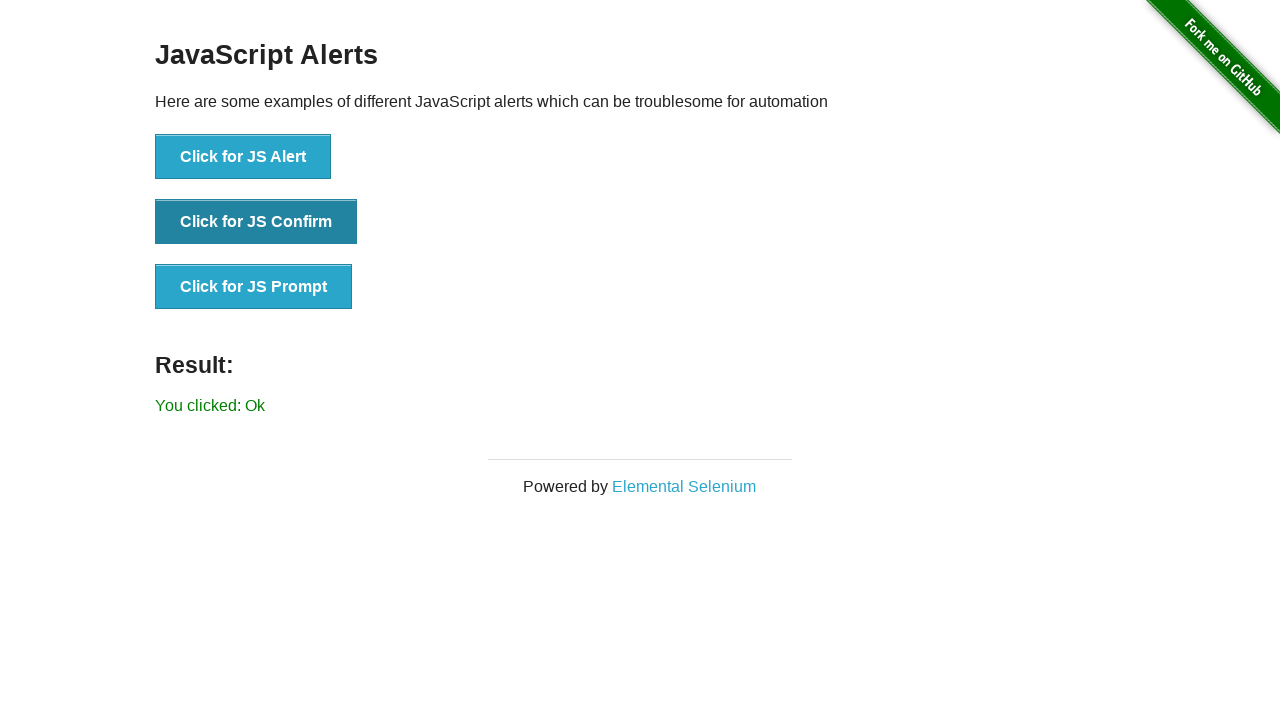

Verified result message displays 'You clicked: Ok'
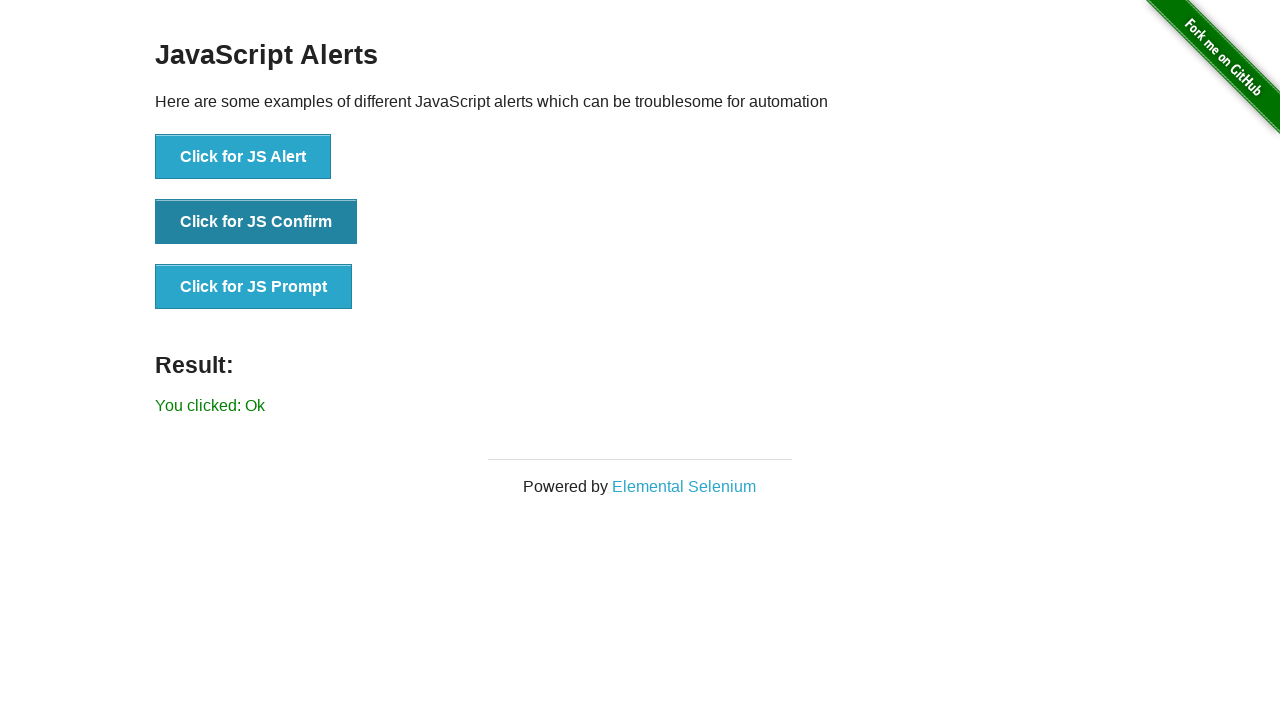

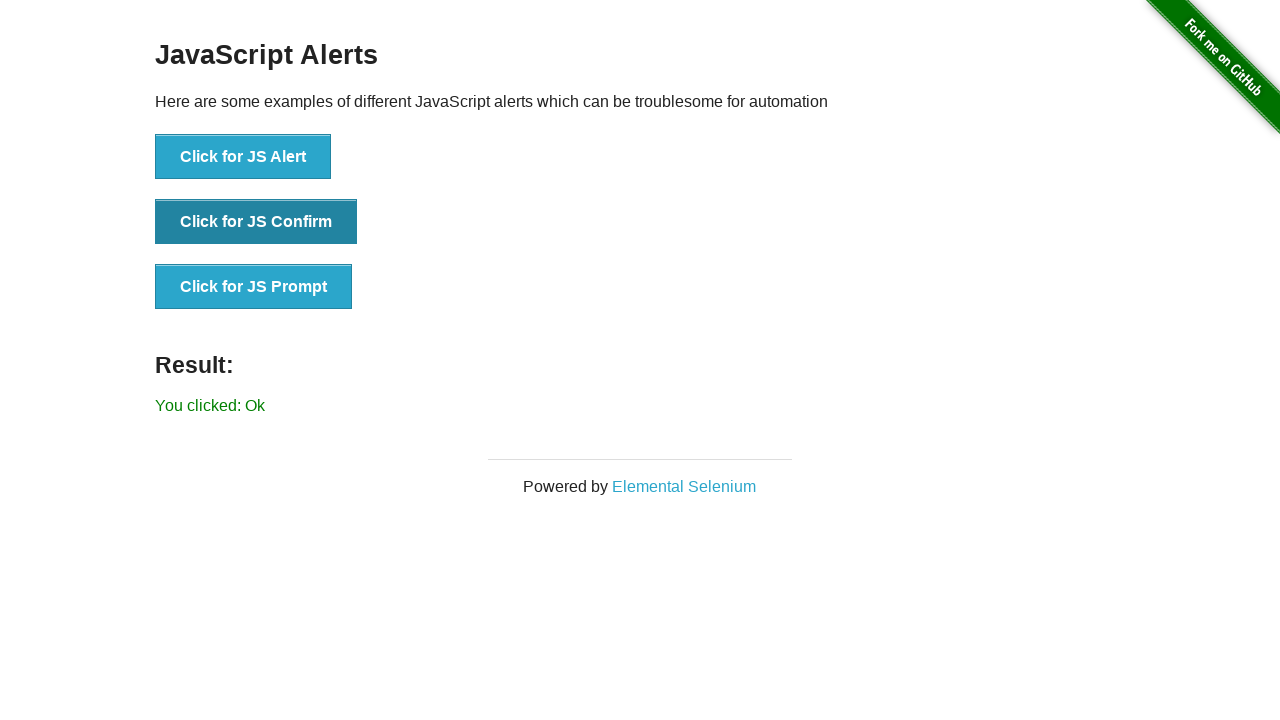